Tests login form validation by entering credentials and attempting to sign in, then capturing the error message

Starting URL: https://rahulshettyacademy.com/locatorspractice/

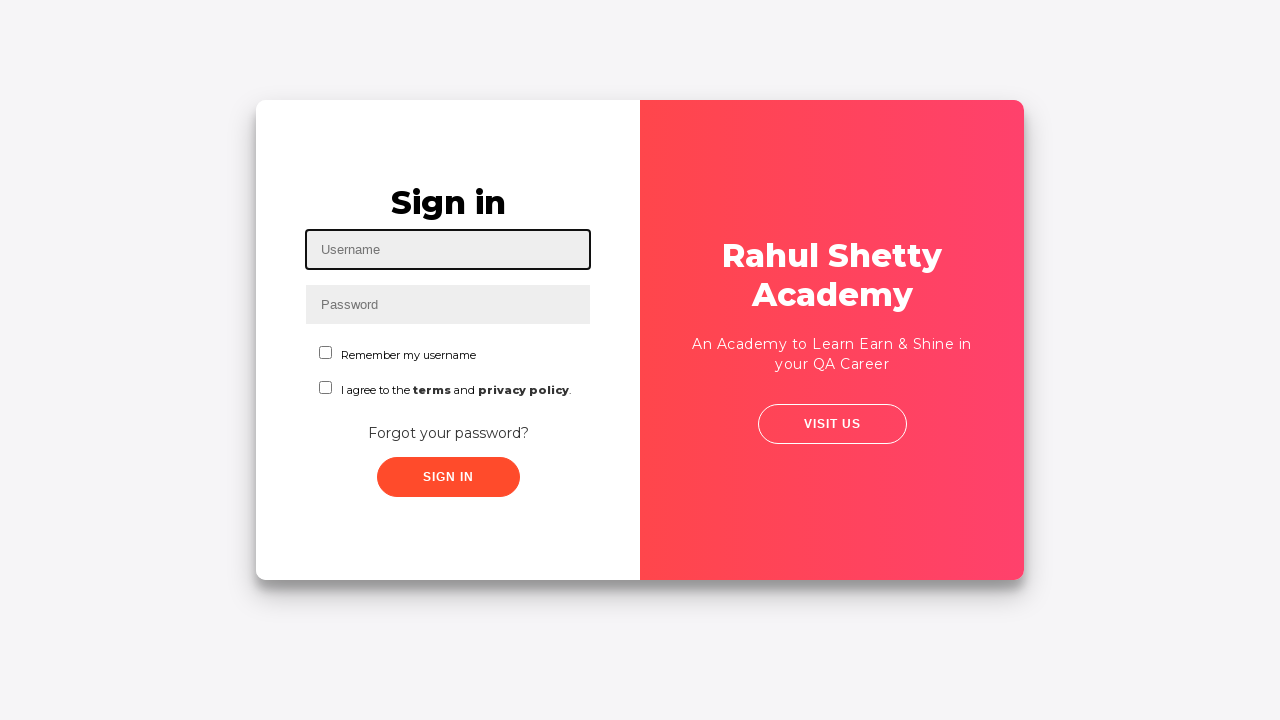

Filled username field with 'pavani' on #inputUsername
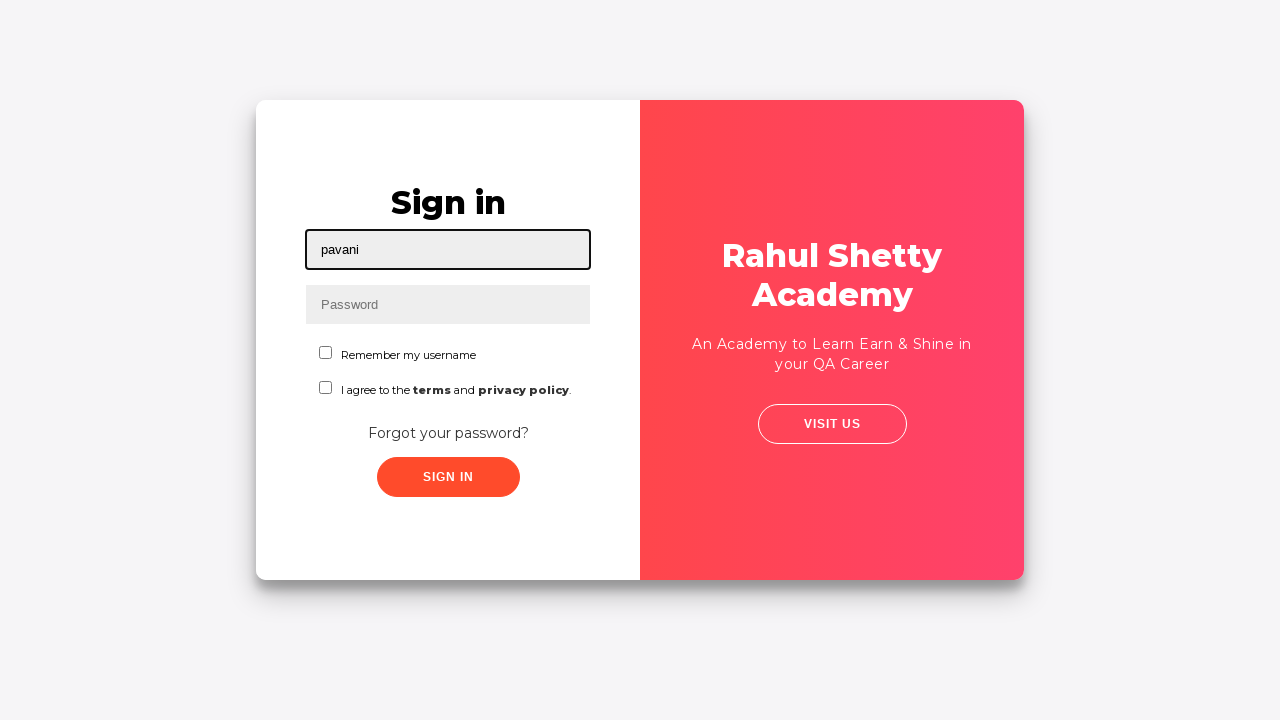

Filled password field with '123' on input[name='inputPassword']
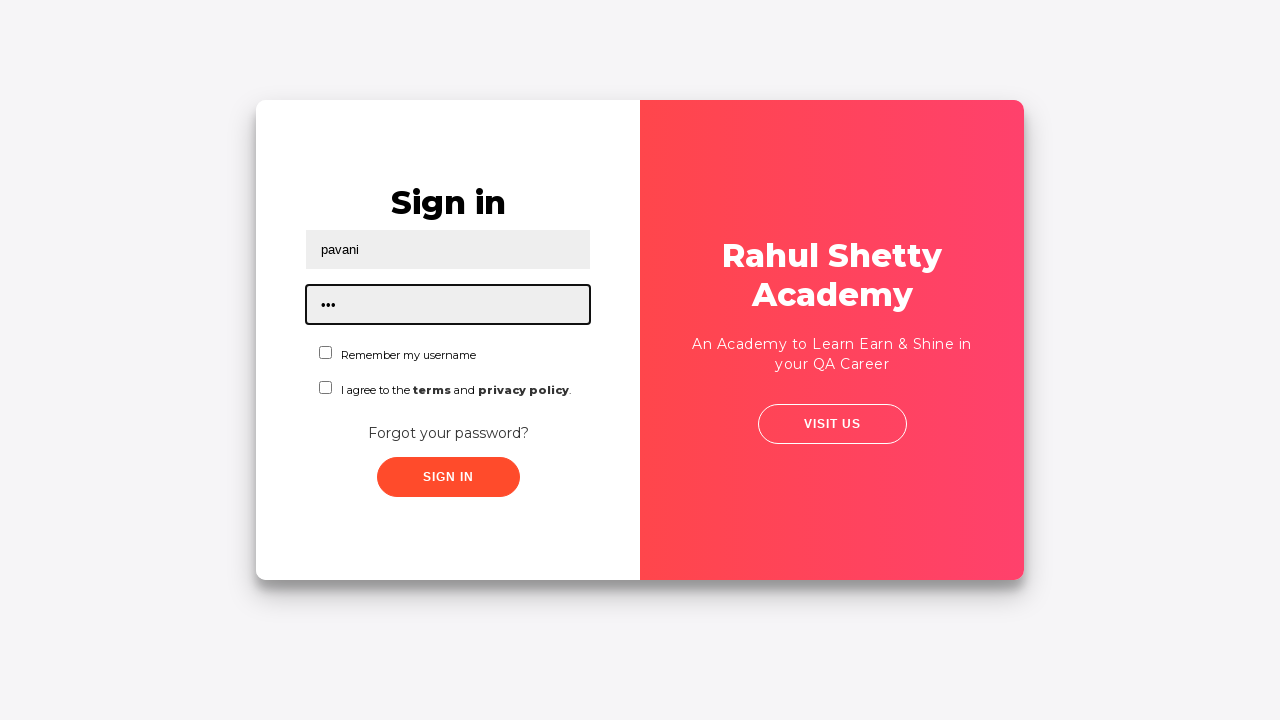

Clicked sign in button at (448, 477) on .signInBtn
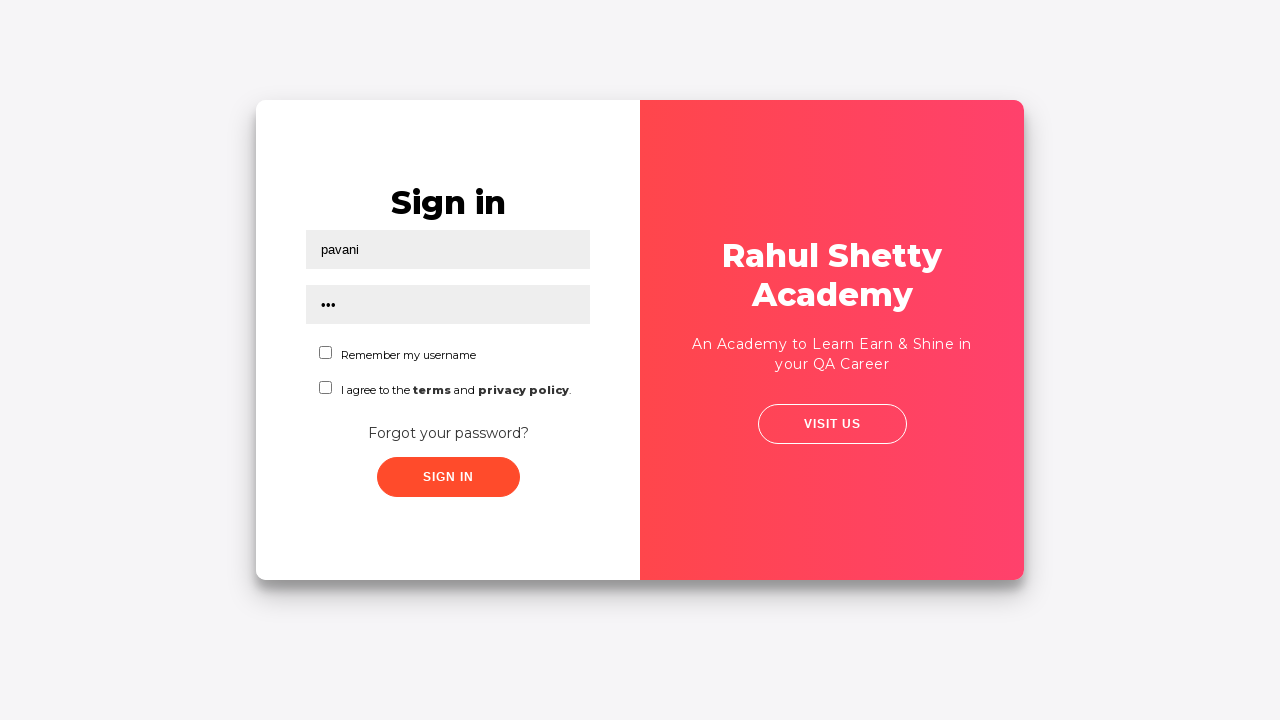

Error message element appeared
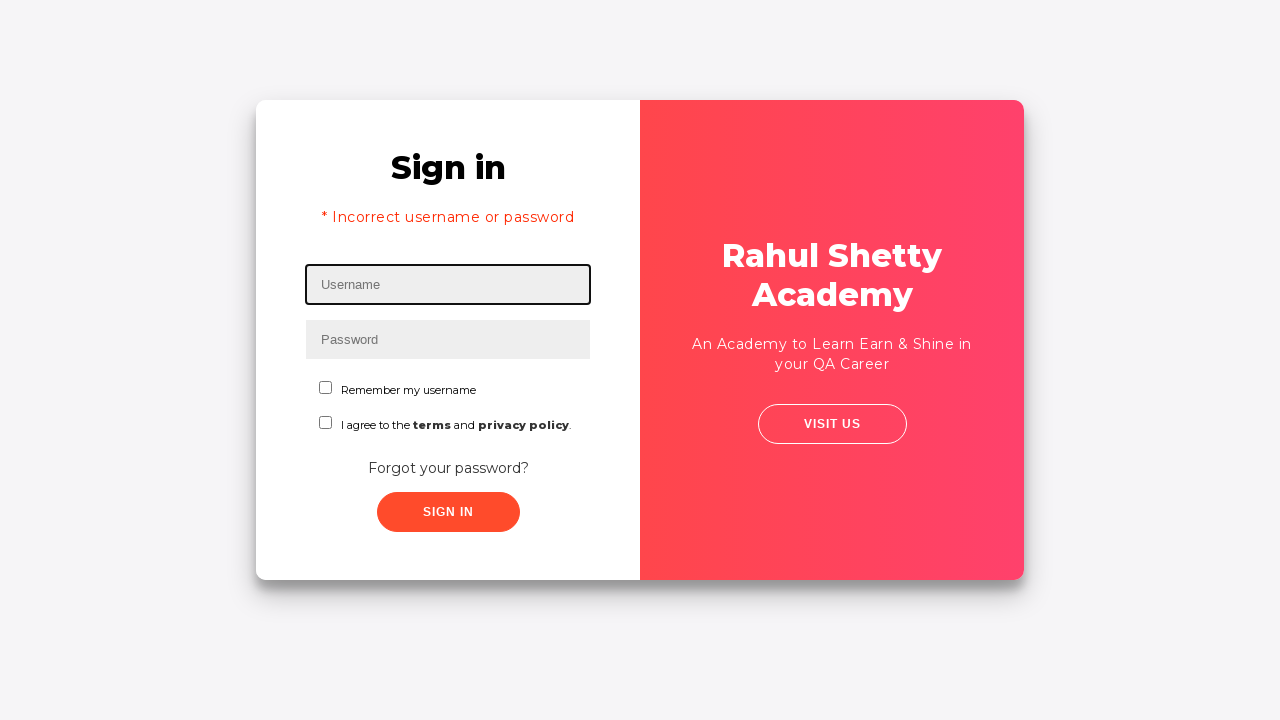

Captured error message: * Incorrect username or password 
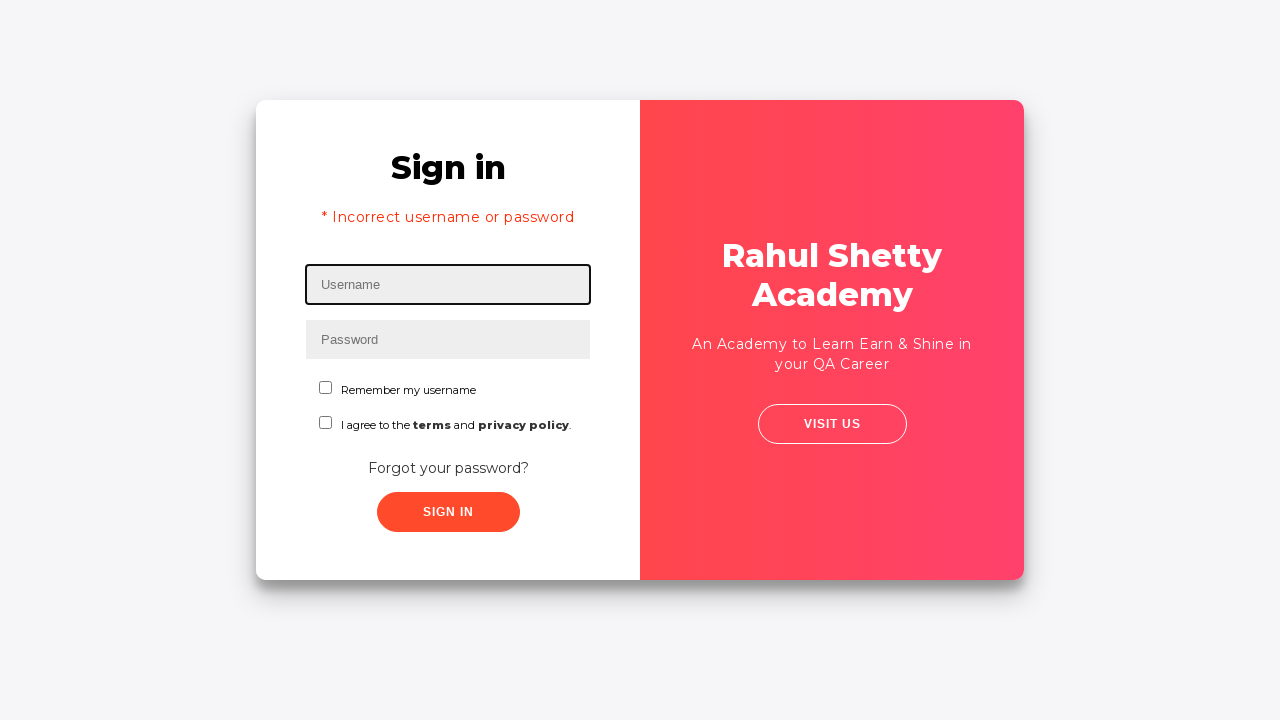

Printed error message to console: * Incorrect username or password 
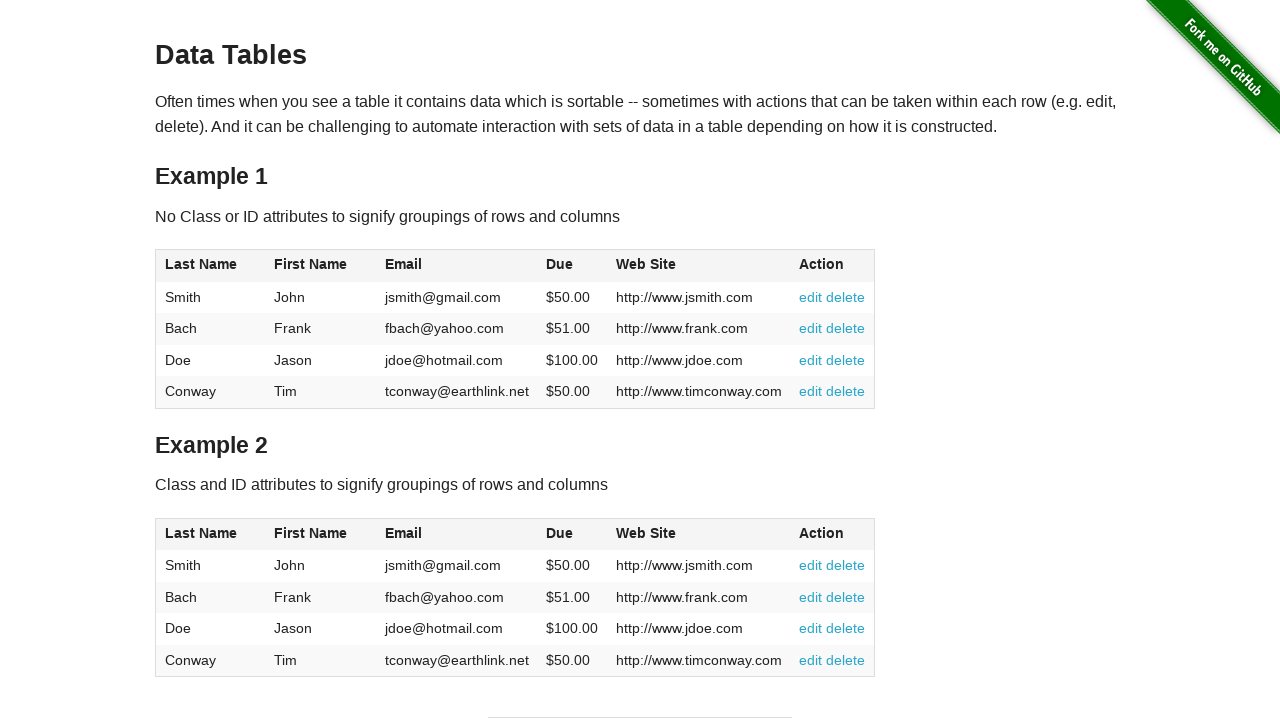

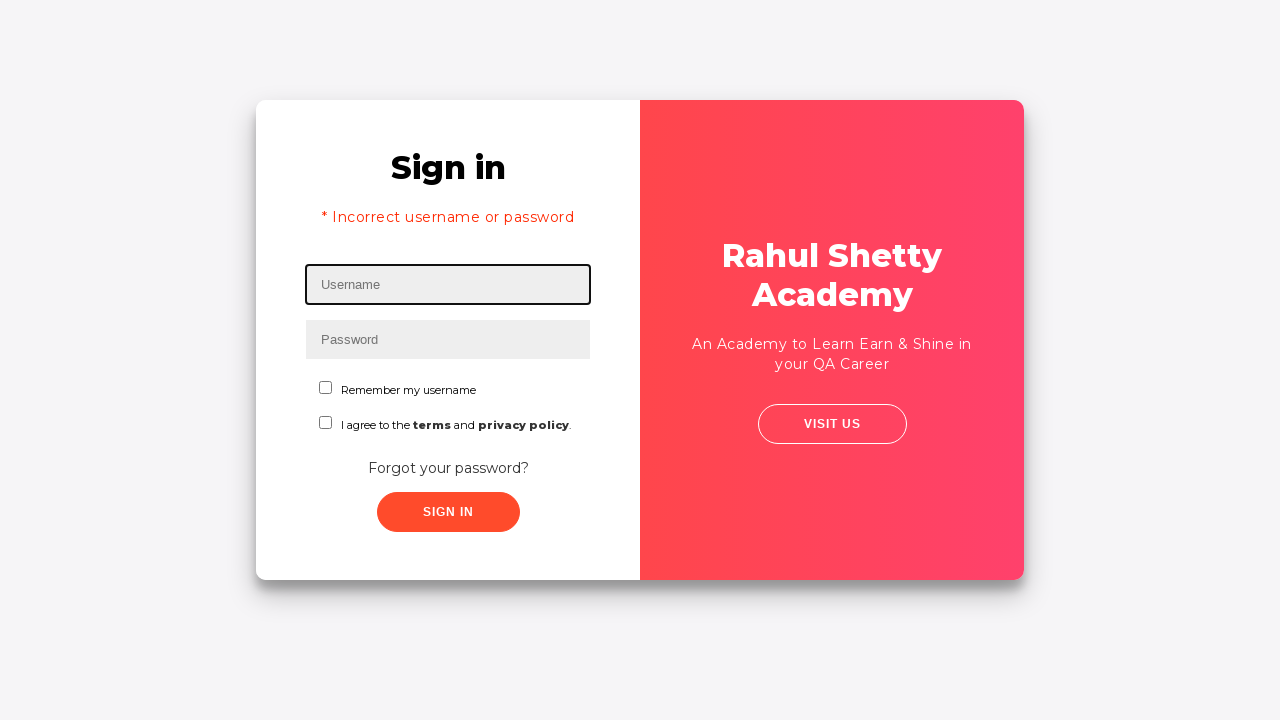